Tests a checkers game by making 5 pre-planned moves (capturing an opponent piece on the third move), then restarting the game and verifying the restart was successful.

Starting URL: https://www.gamesforthebrain.com/game/checkers/

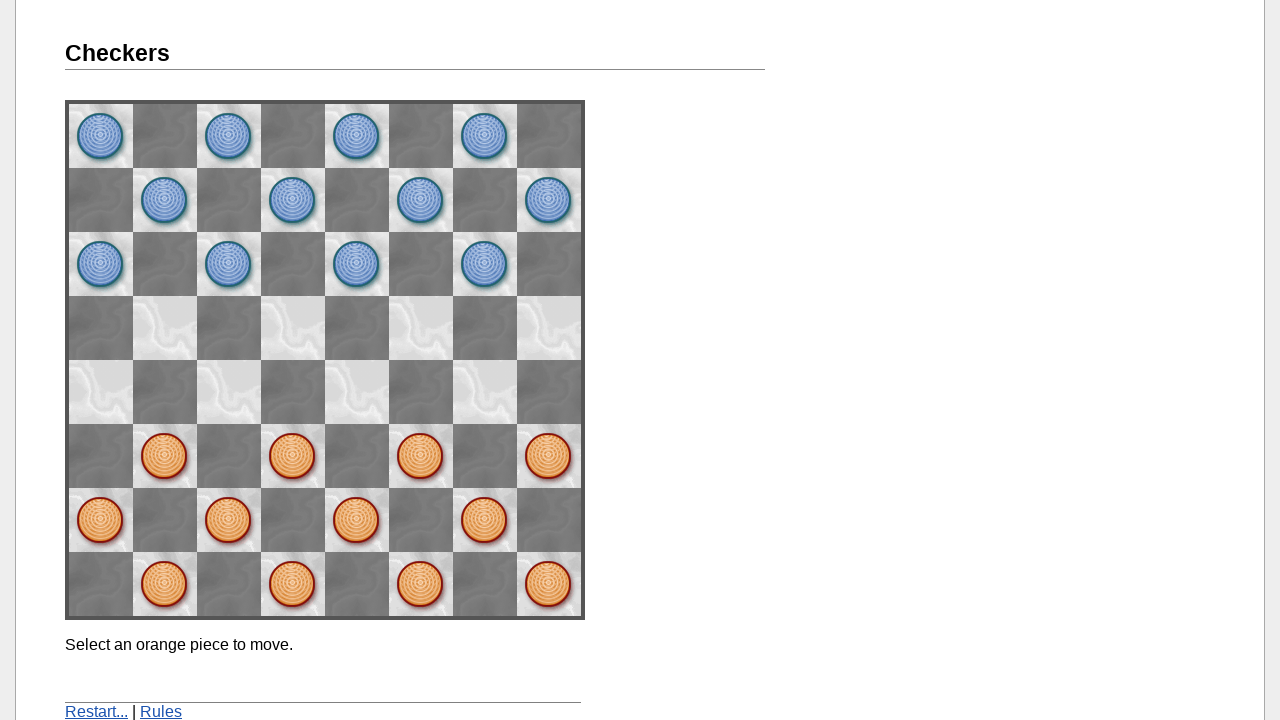

Verified page title is 'Checkers - Games for the Brain'
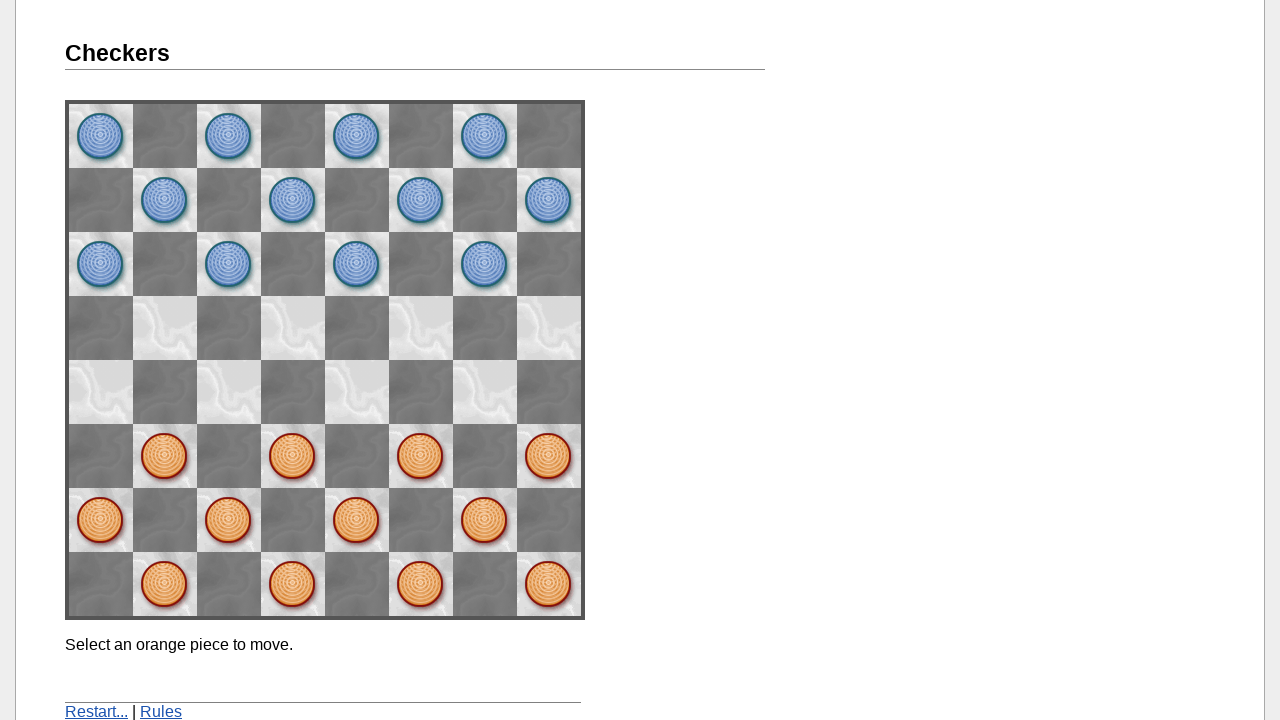

Waited 1 second for turn to be ready (move 1/5)
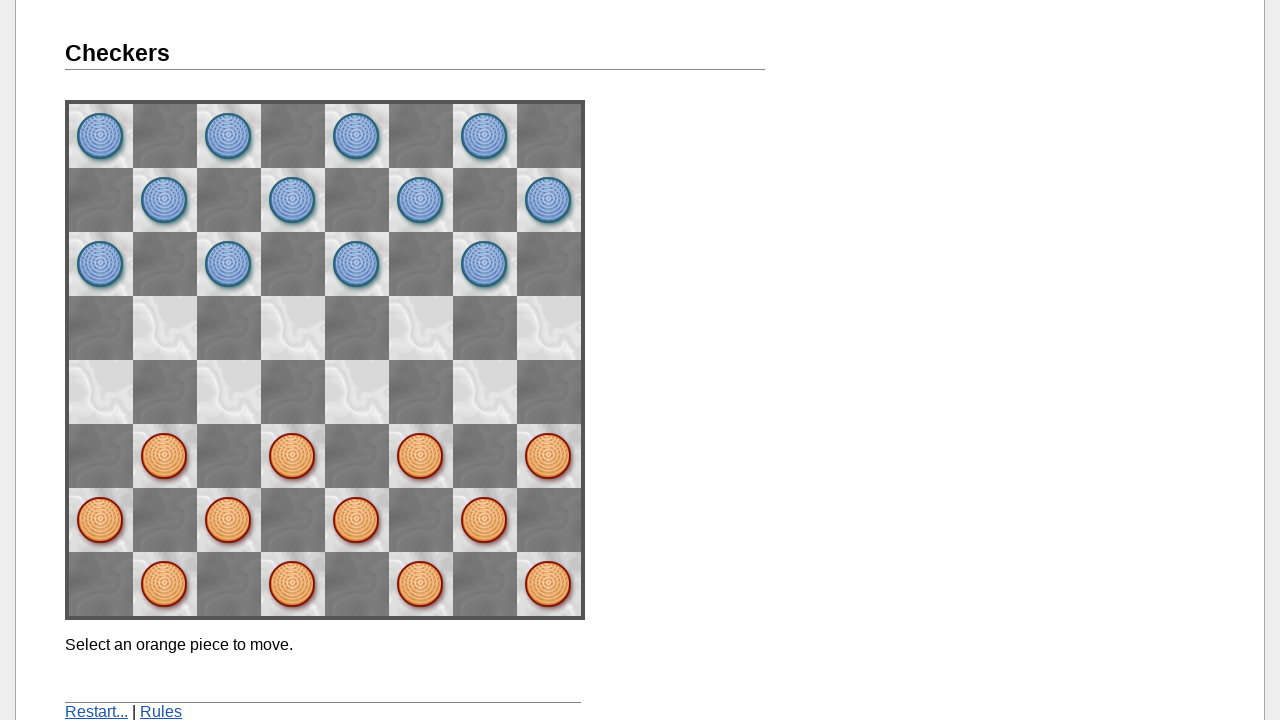

Selected orange piece at //*[@name = 'space62'] at (165, 456) on xpath=//*[@name = 'space62']
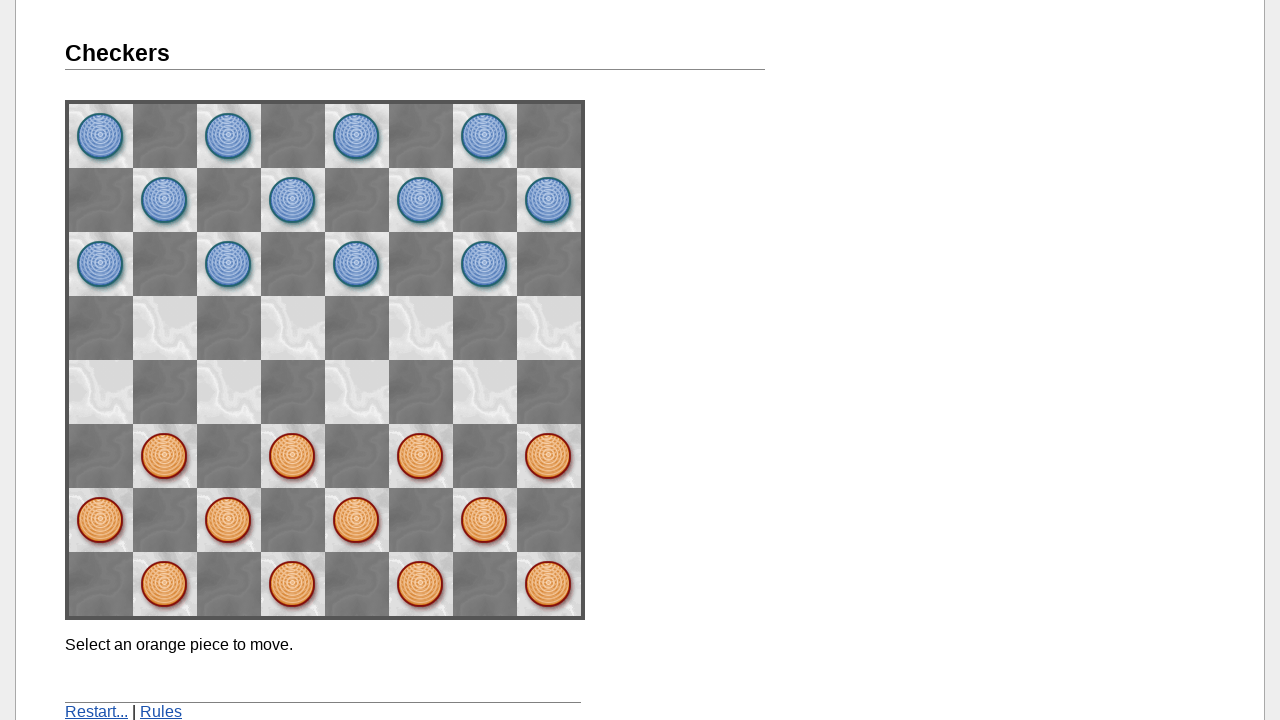

Waited for piece selection to register
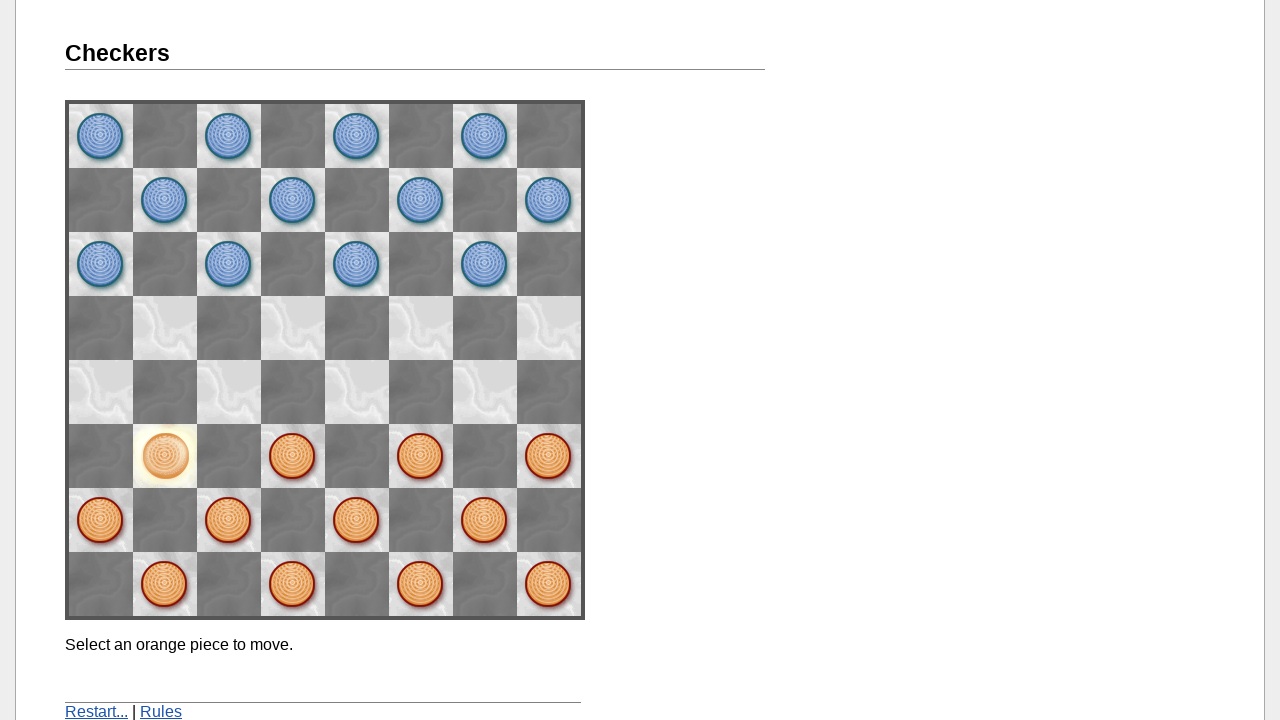

Moved piece to destination //*[@name = 'space53'] at (229, 392) on xpath=//*[@name = 'space53']
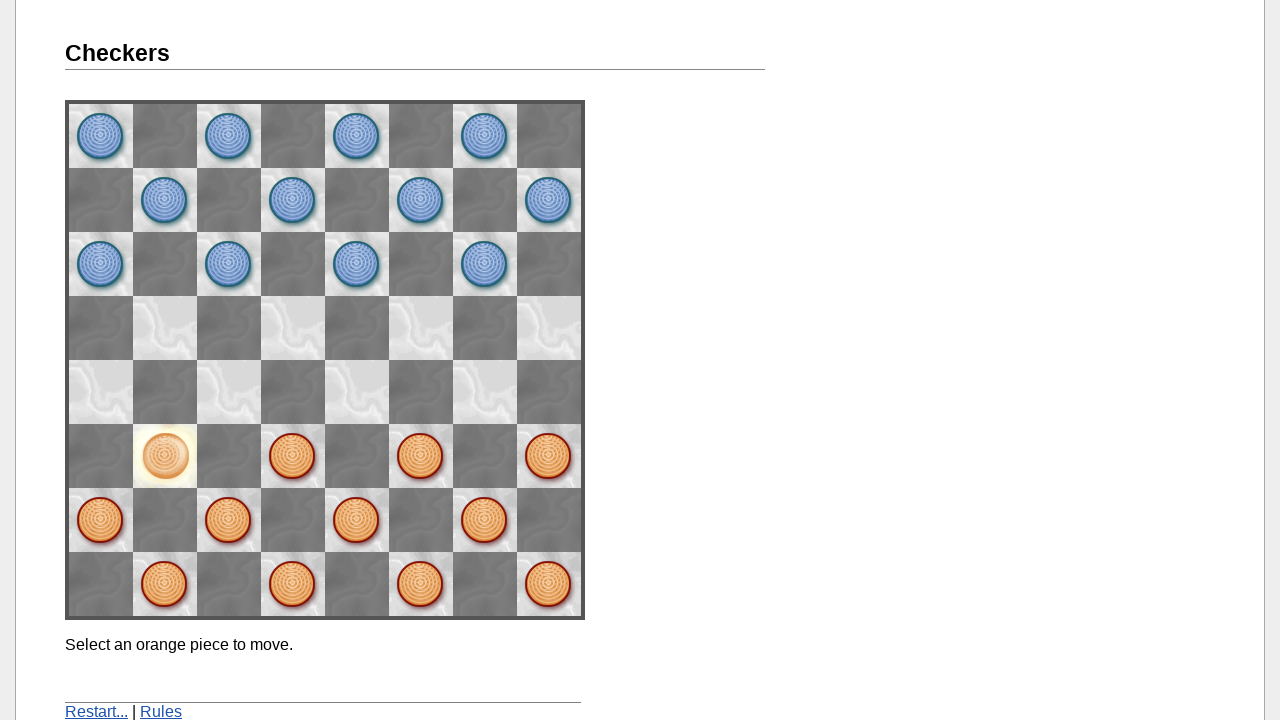

Waited 2 seconds for computer to make its move
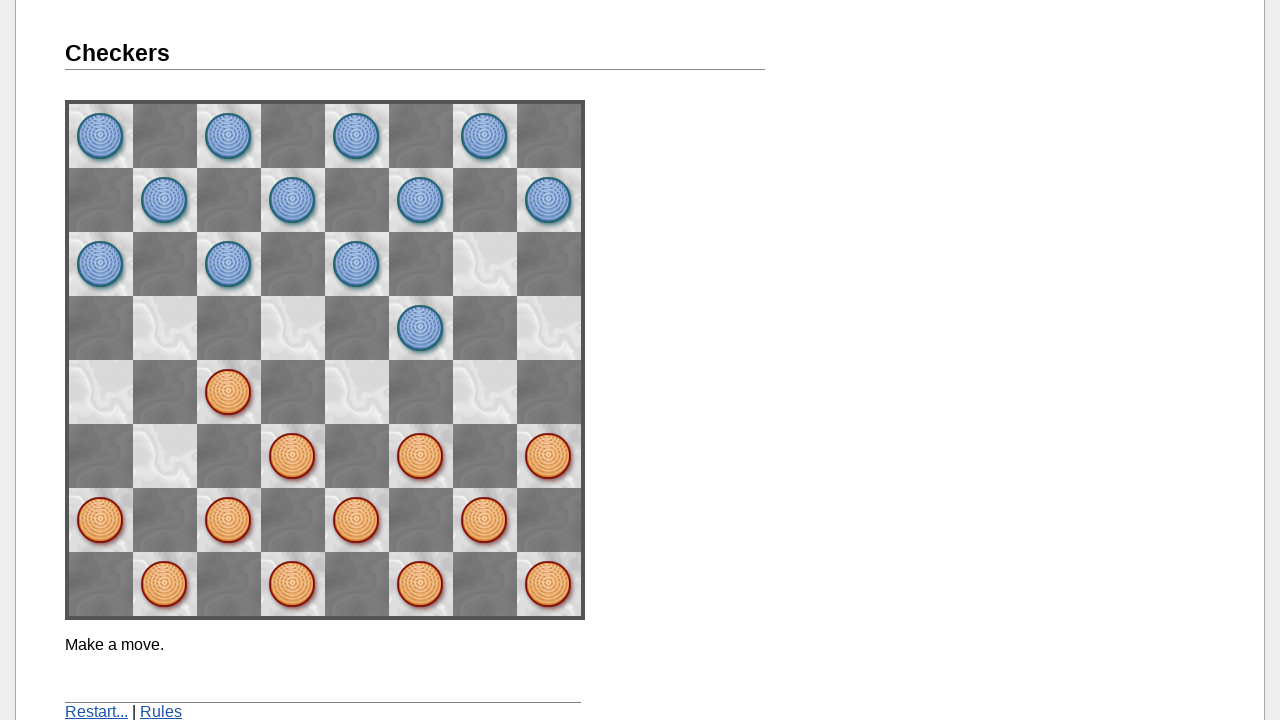

Waited 1 second for turn to be ready (move 2/5)
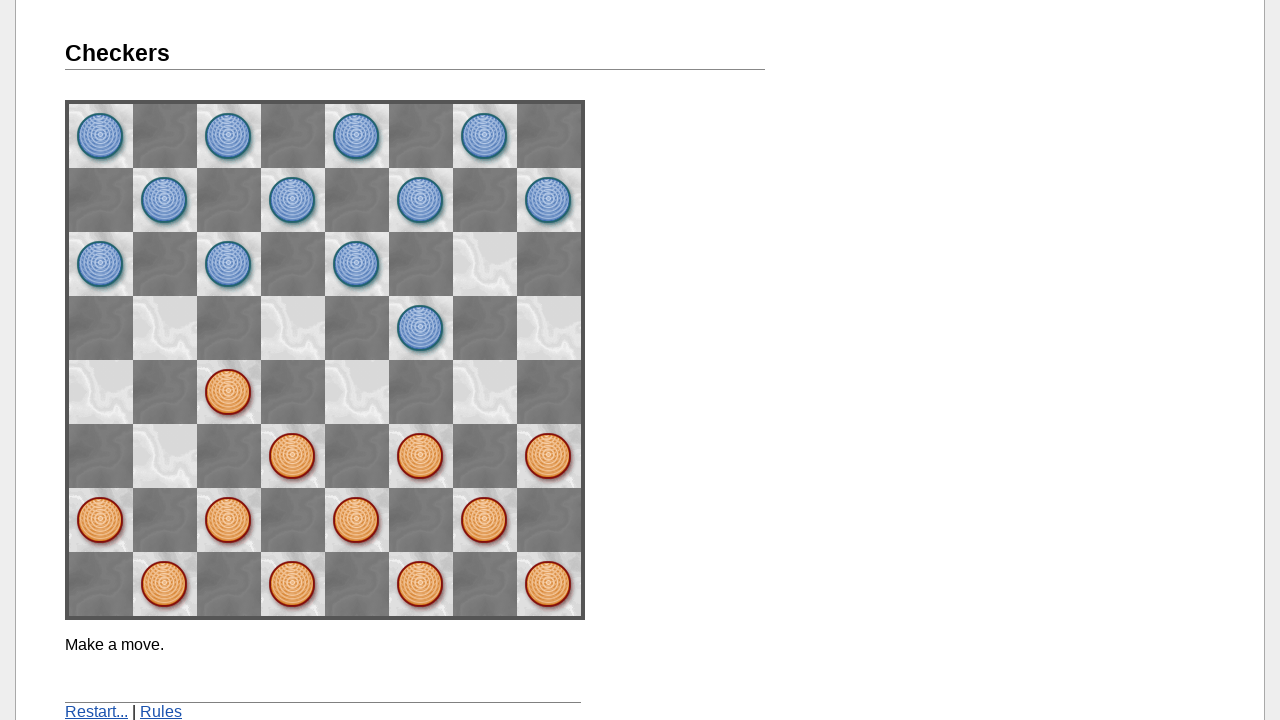

Selected orange piece at //*[@name = 'space42'] at (293, 456) on xpath=//*[@name = 'space42']
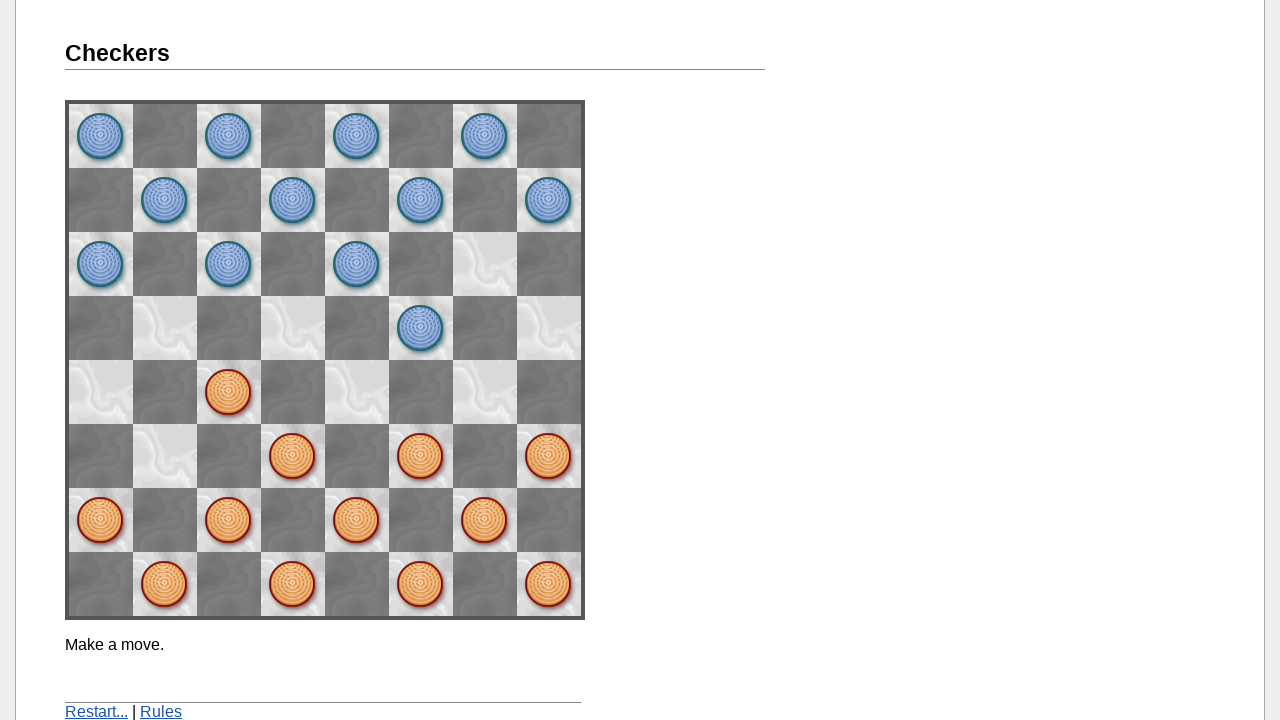

Waited for piece selection to register
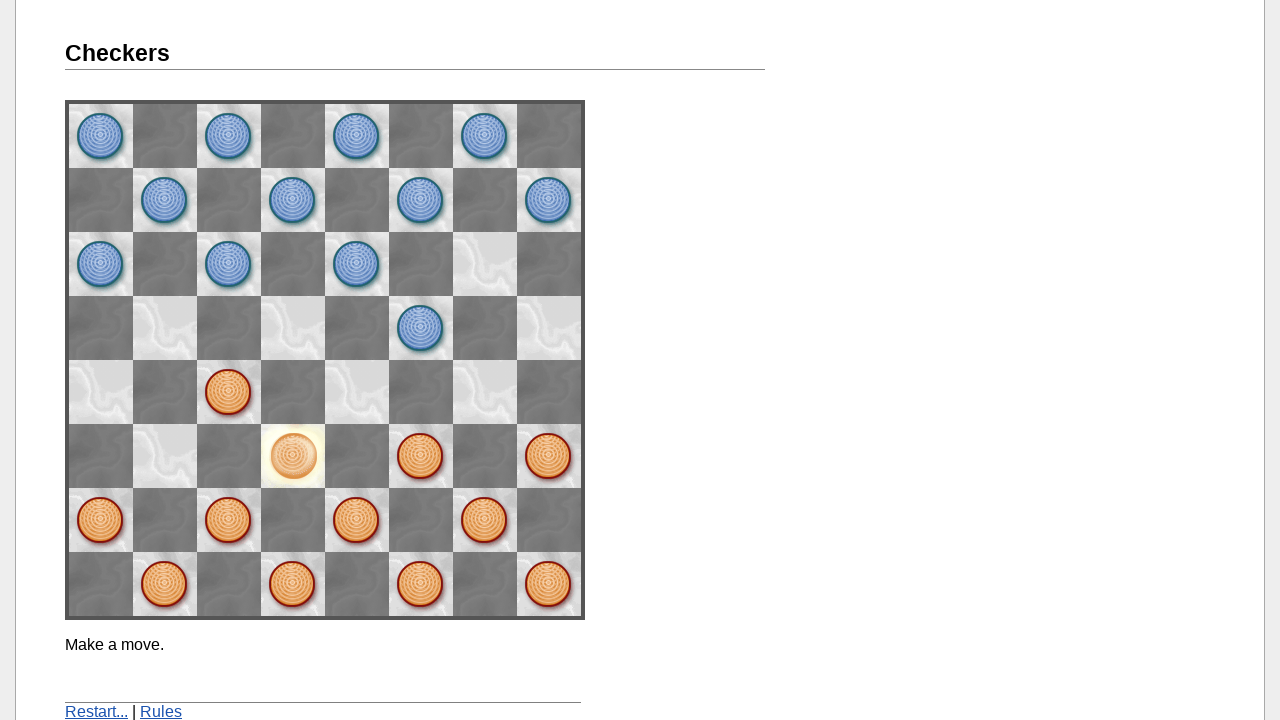

Moved piece to destination //*[@name = 'space33'] at (357, 392) on xpath=//*[@name = 'space33']
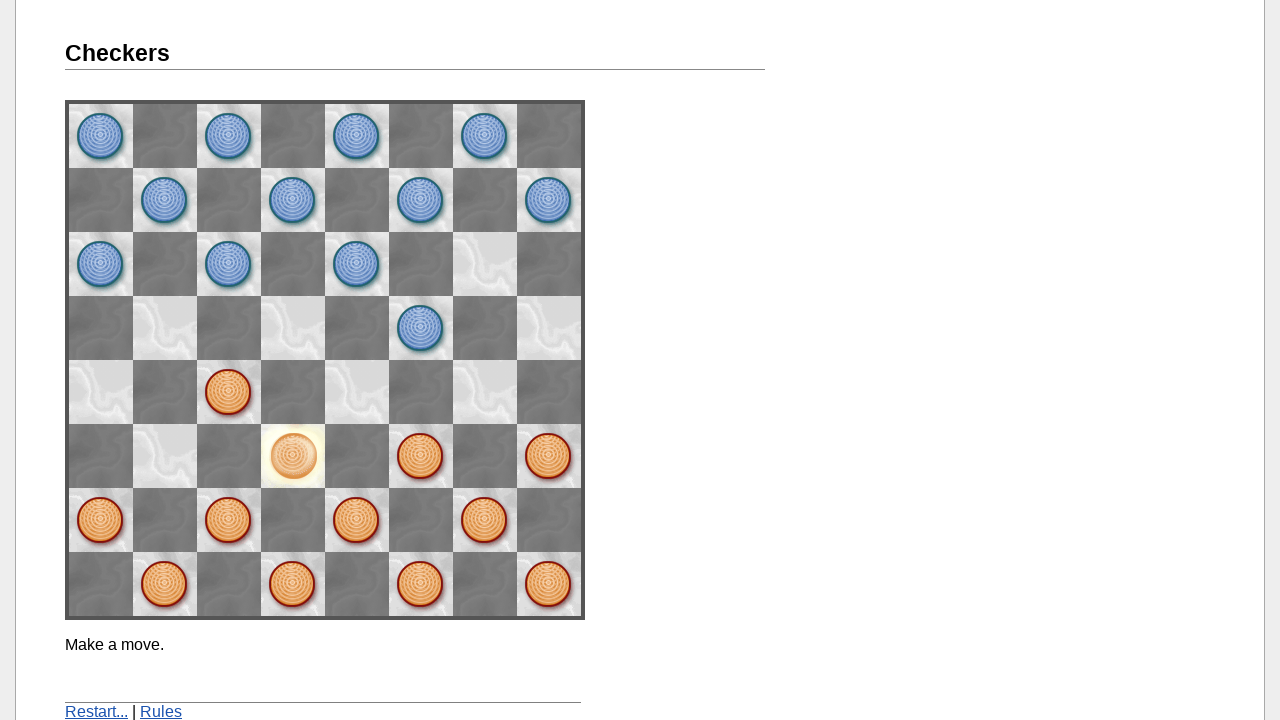

Waited 2 seconds for computer to make its move
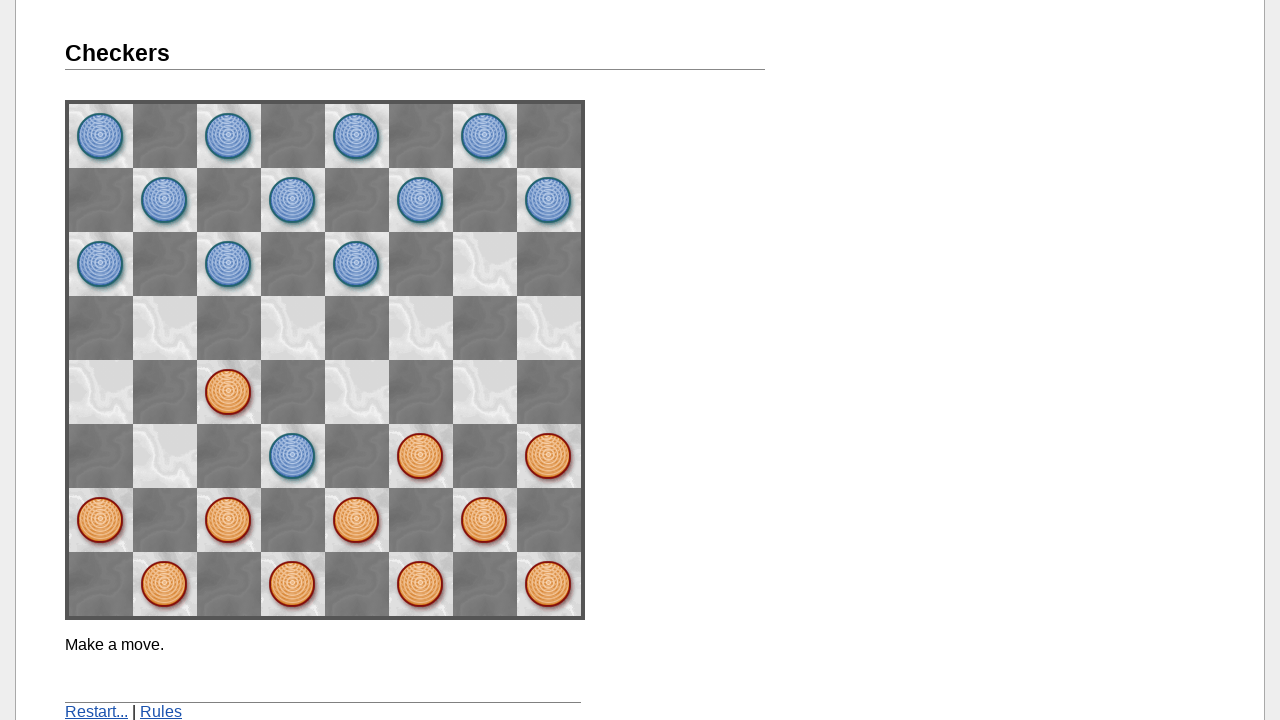

Waited 1 second for turn to be ready (move 3/5)
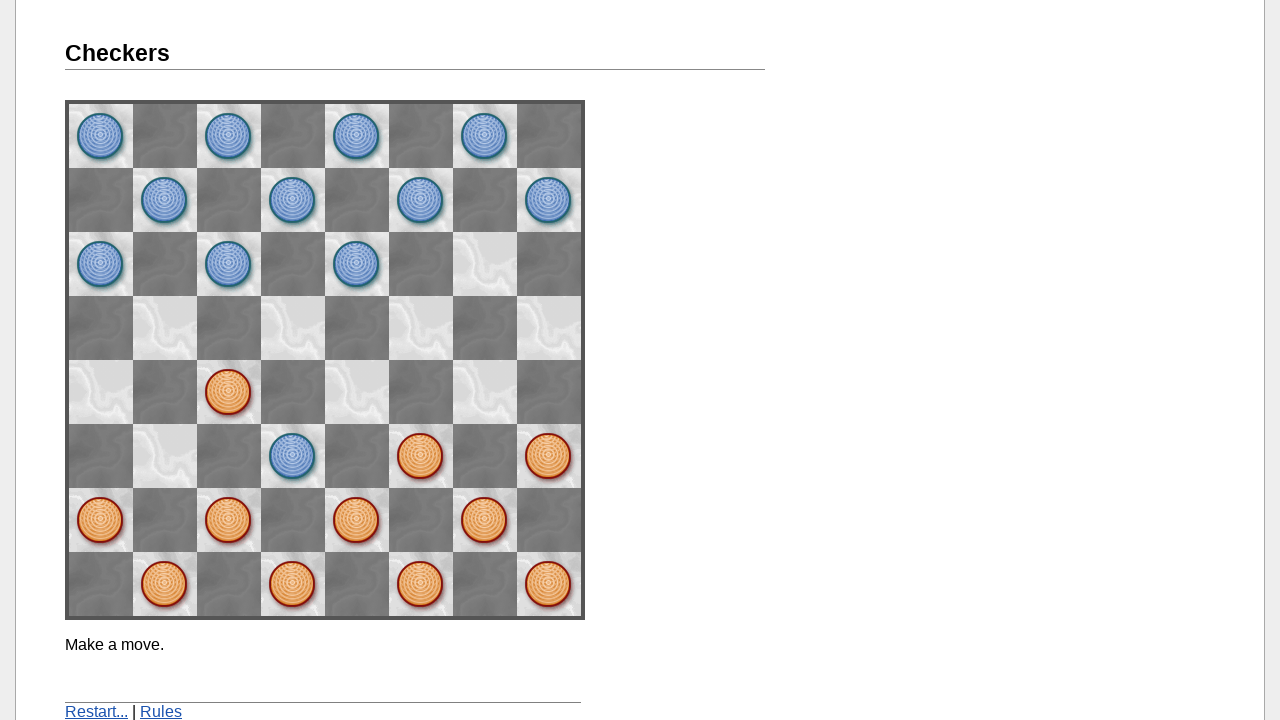

Selected orange piece at //*[@name = 'space51'] at (229, 520) on xpath=//*[@name = 'space51']
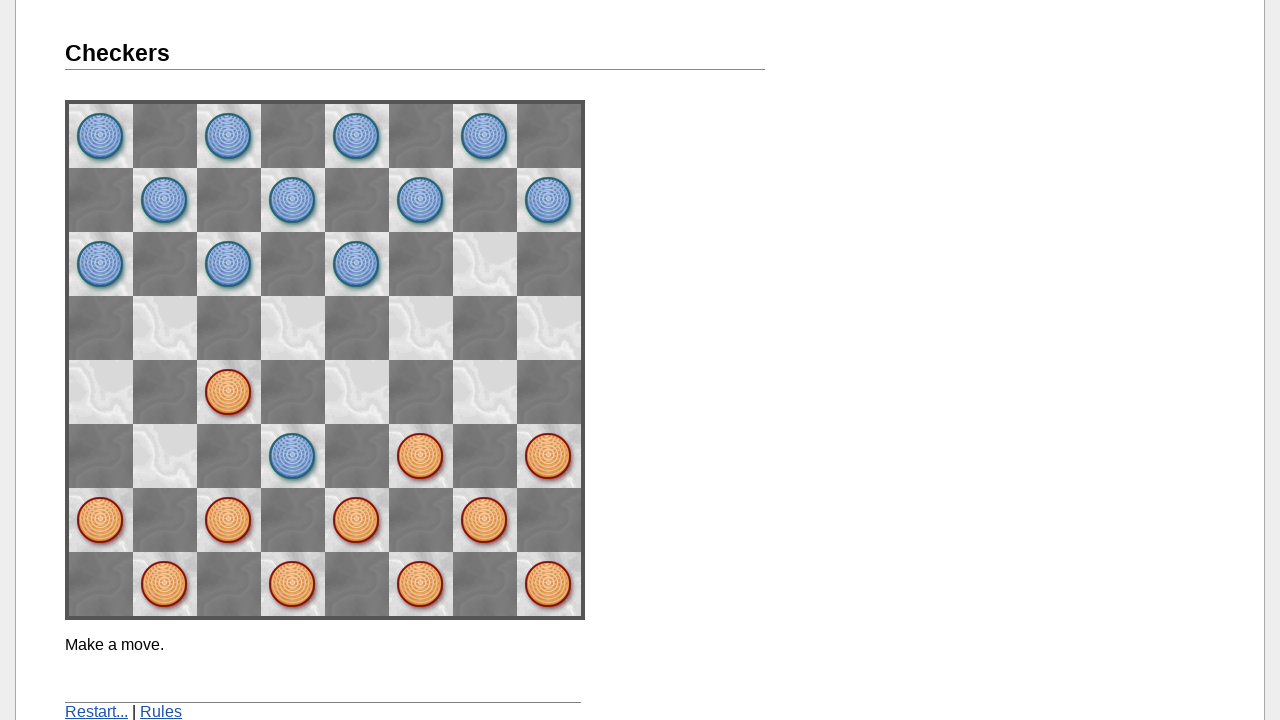

Waited for piece selection to register
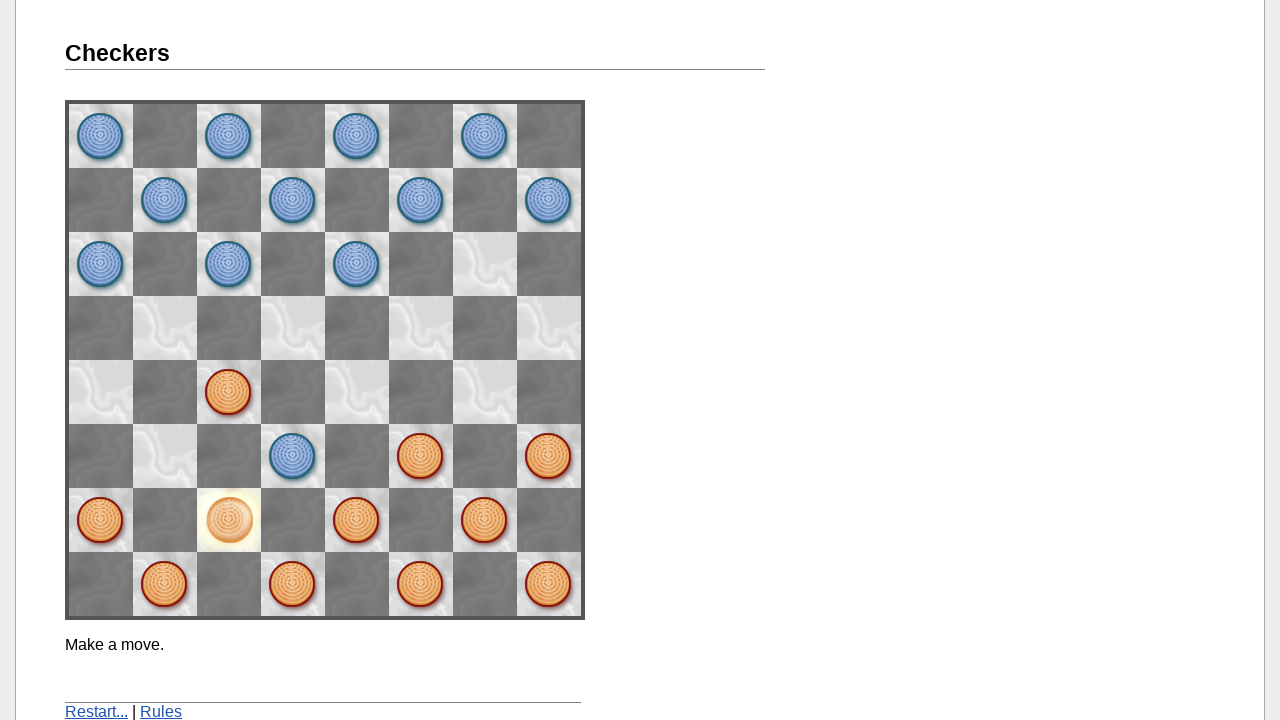

Moved piece to destination //*[@name = 'space33'] at (357, 392) on xpath=//*[@name = 'space33']
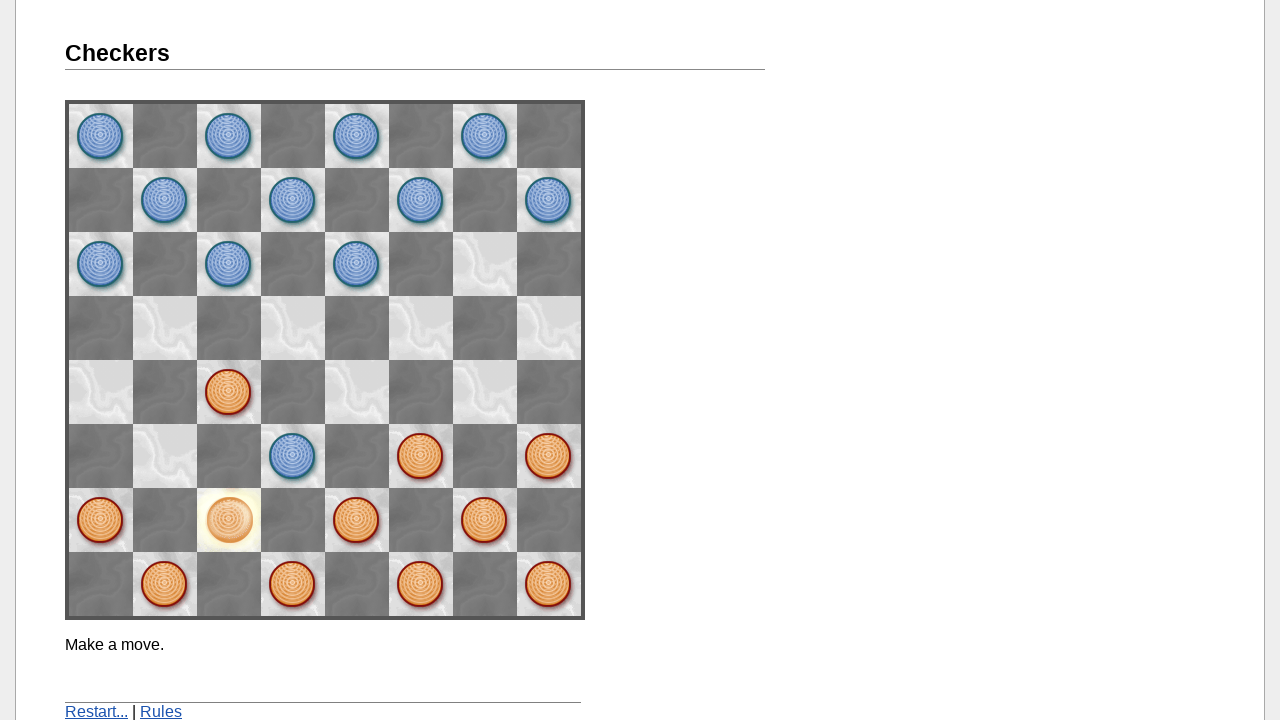

Waited 2 seconds for computer to make its move
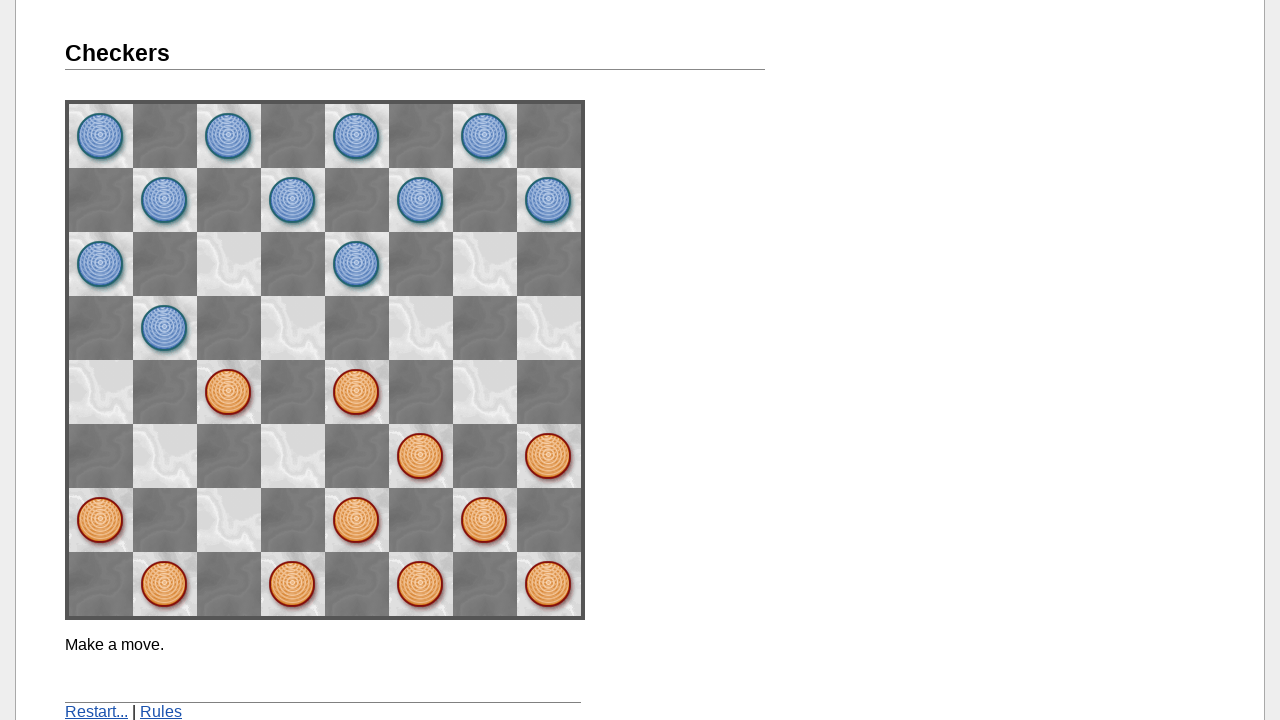

Waited 1 second for turn to be ready (move 4/5)
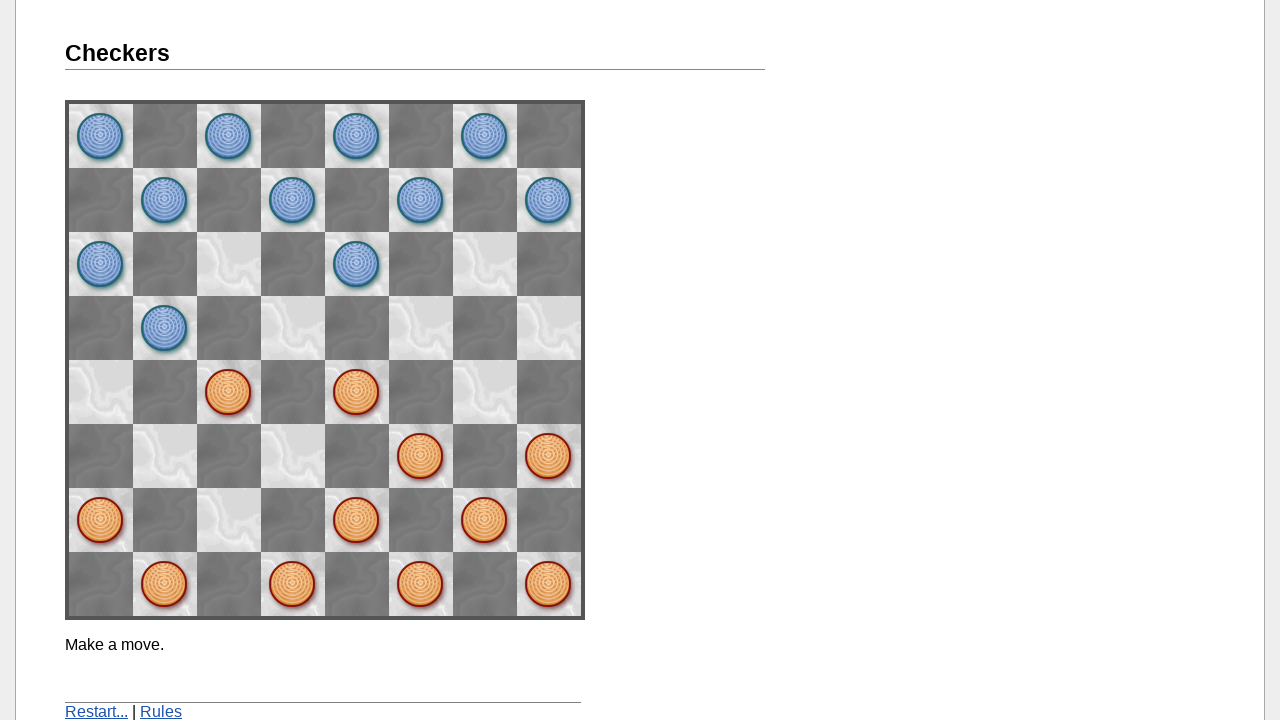

Selected orange piece at //*[@name = 'space31'] at (357, 520) on xpath=//*[@name = 'space31']
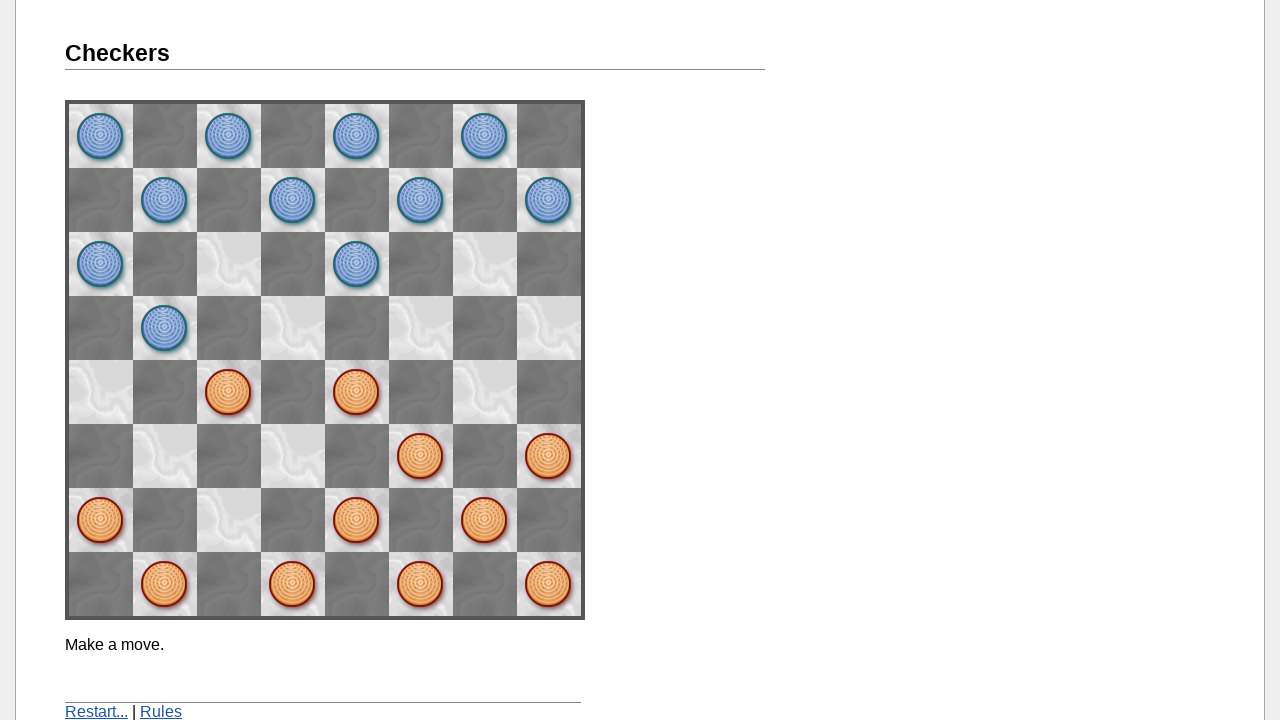

Waited for piece selection to register
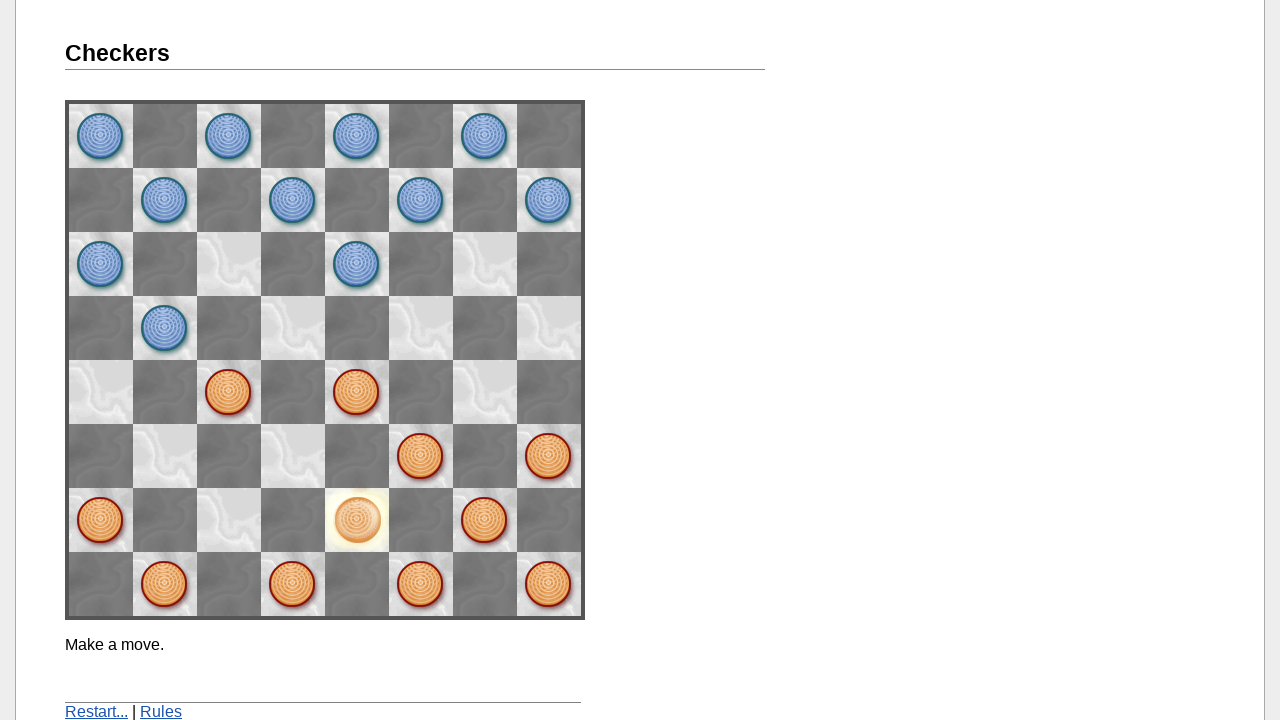

Moved piece to destination //*[@name = 'space42'] at (293, 456) on xpath=//*[@name = 'space42']
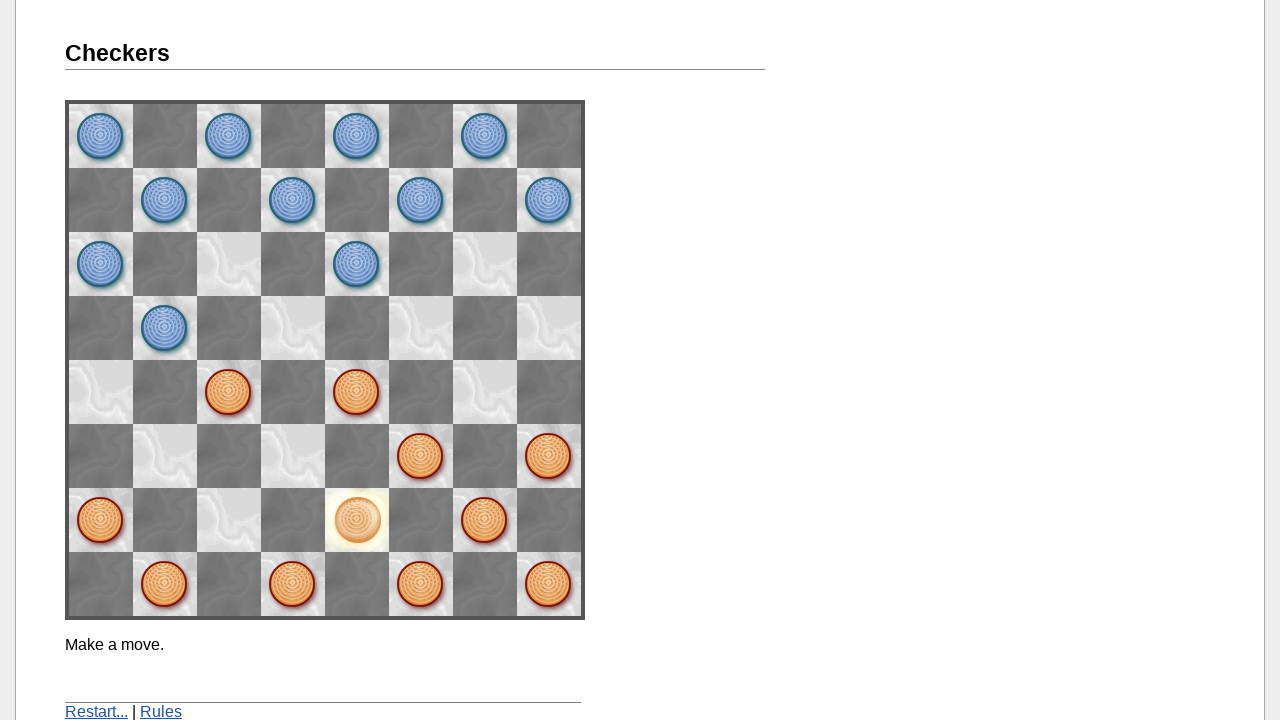

Waited 2 seconds for computer to make its move
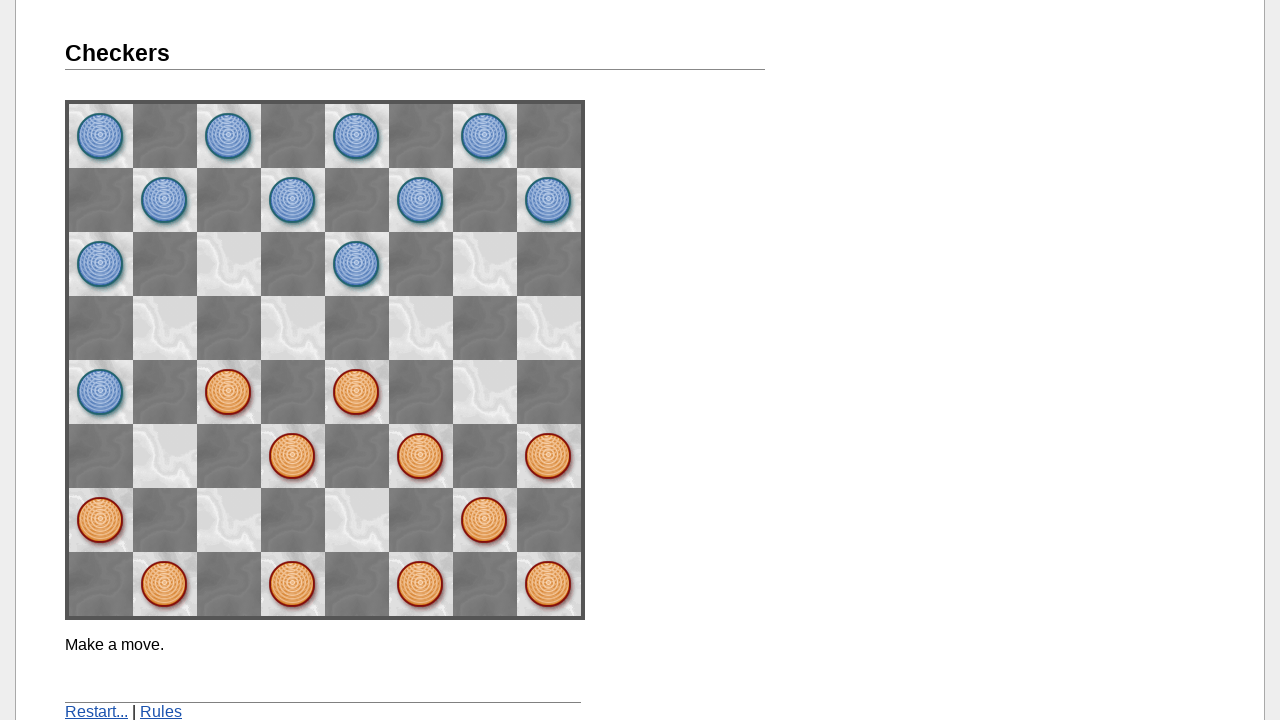

Waited 1 second for turn to be ready (move 5/5)
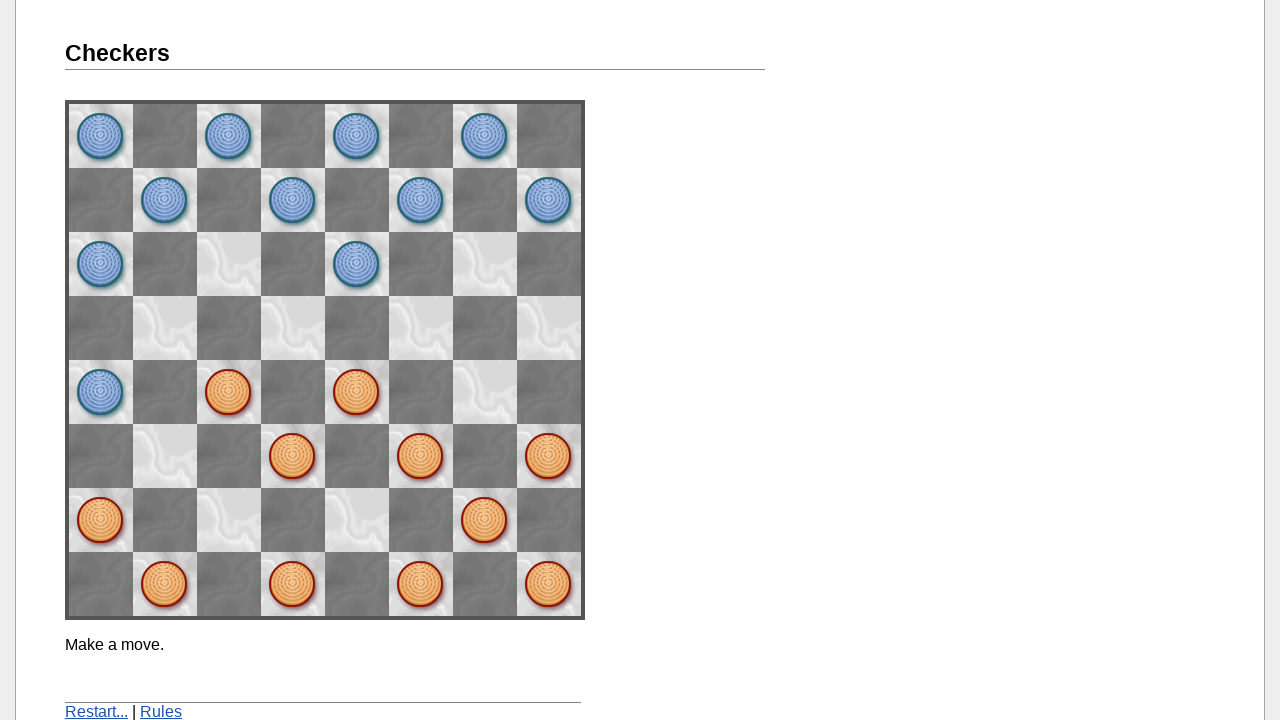

Selected orange piece at //*[@name = 'space60'] at (165, 584) on xpath=//*[@name = 'space60']
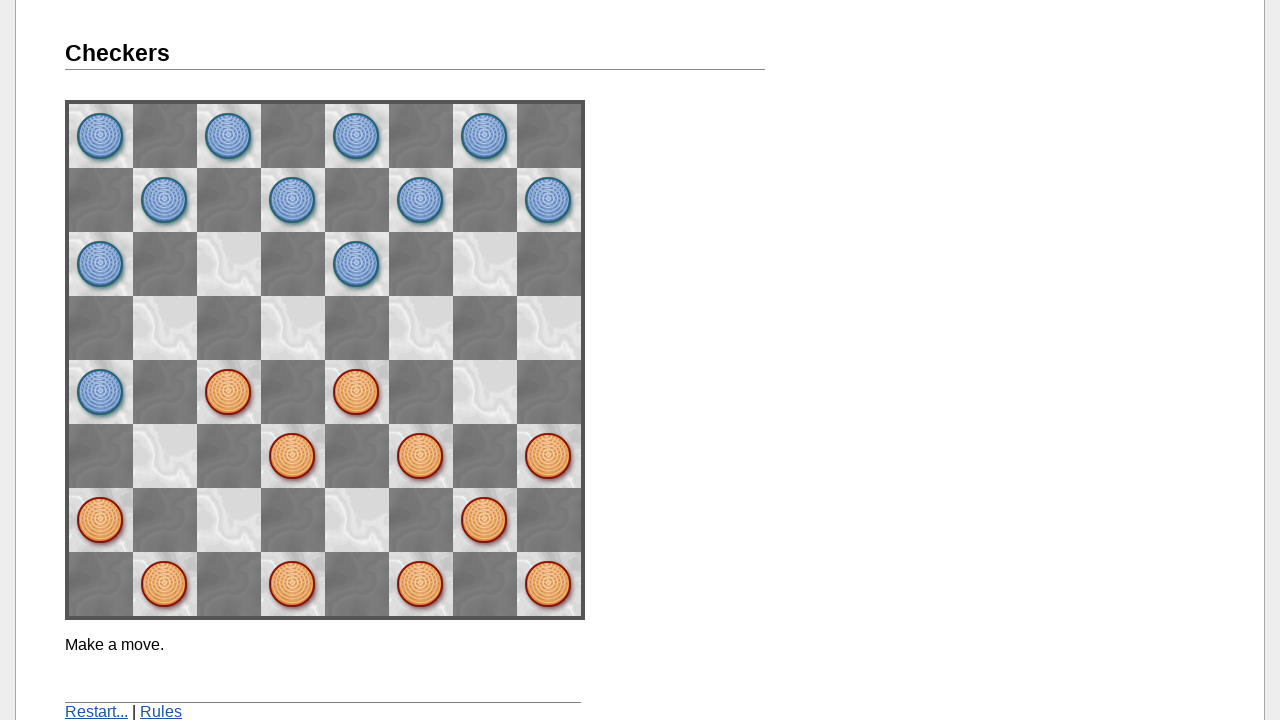

Waited for piece selection to register
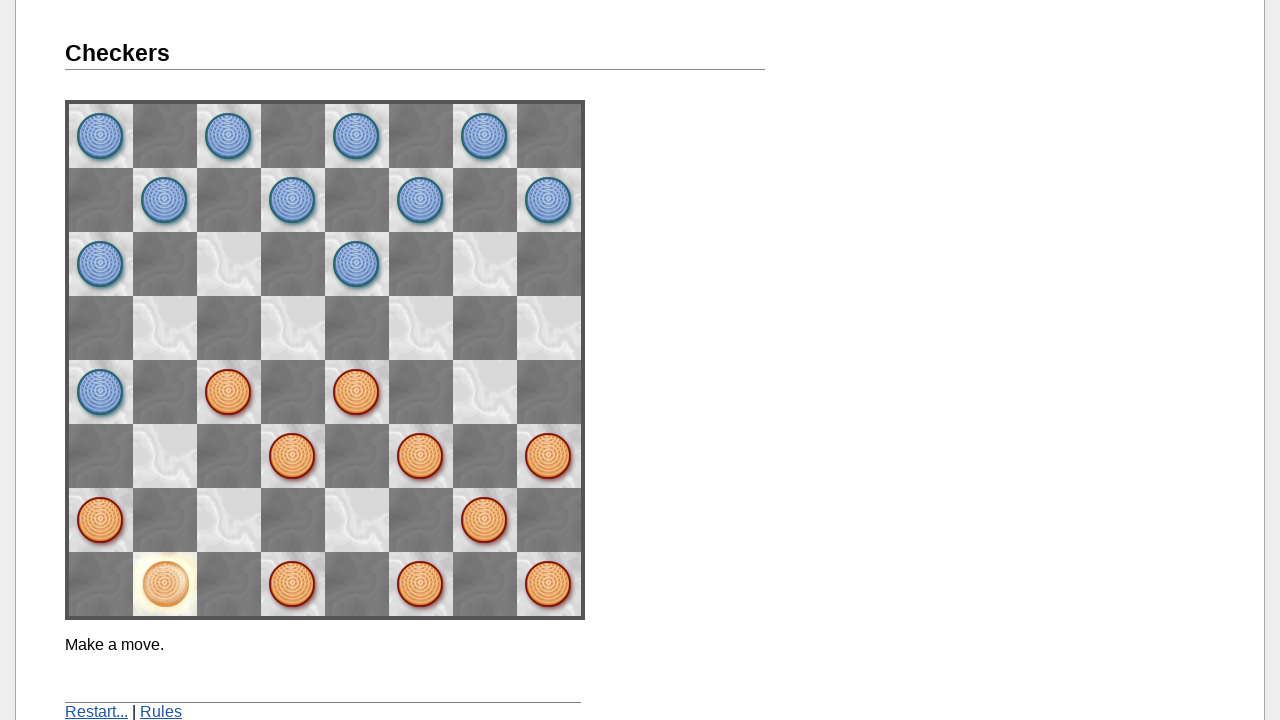

Moved piece to destination //*[@name = 'space51'] at (229, 520) on xpath=//*[@name = 'space51']
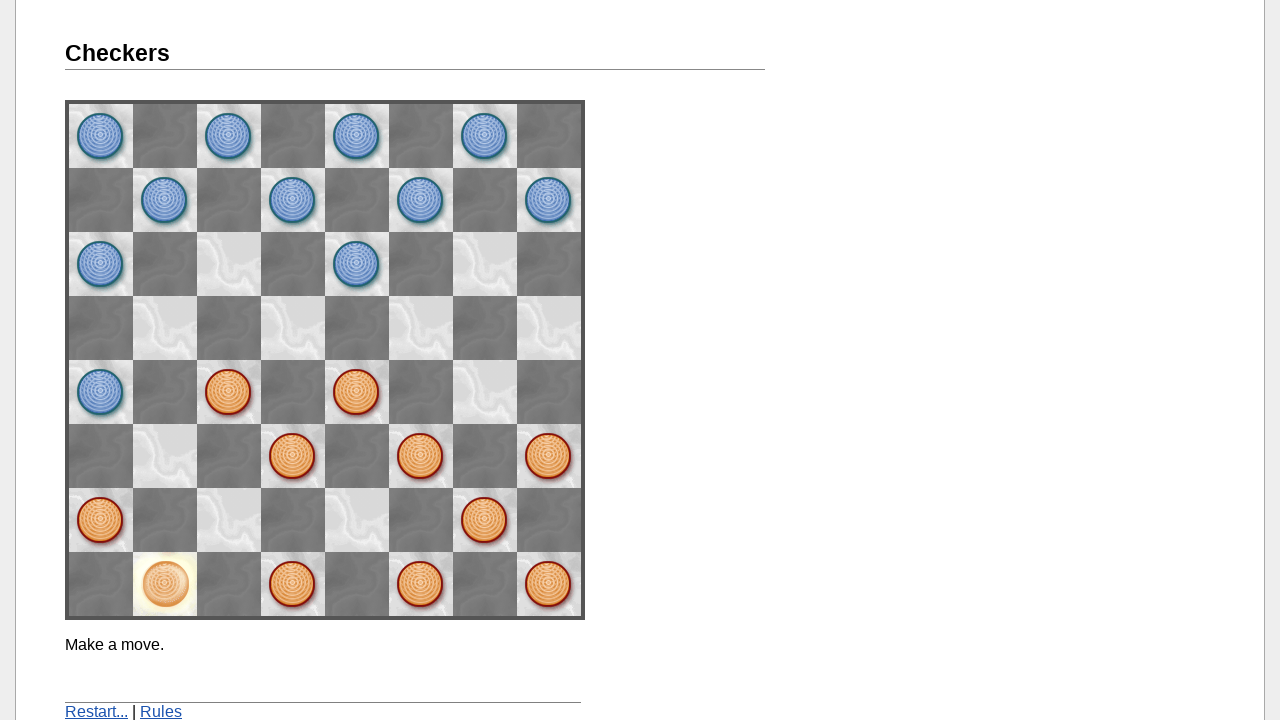

Waited 2 seconds for computer to make its move
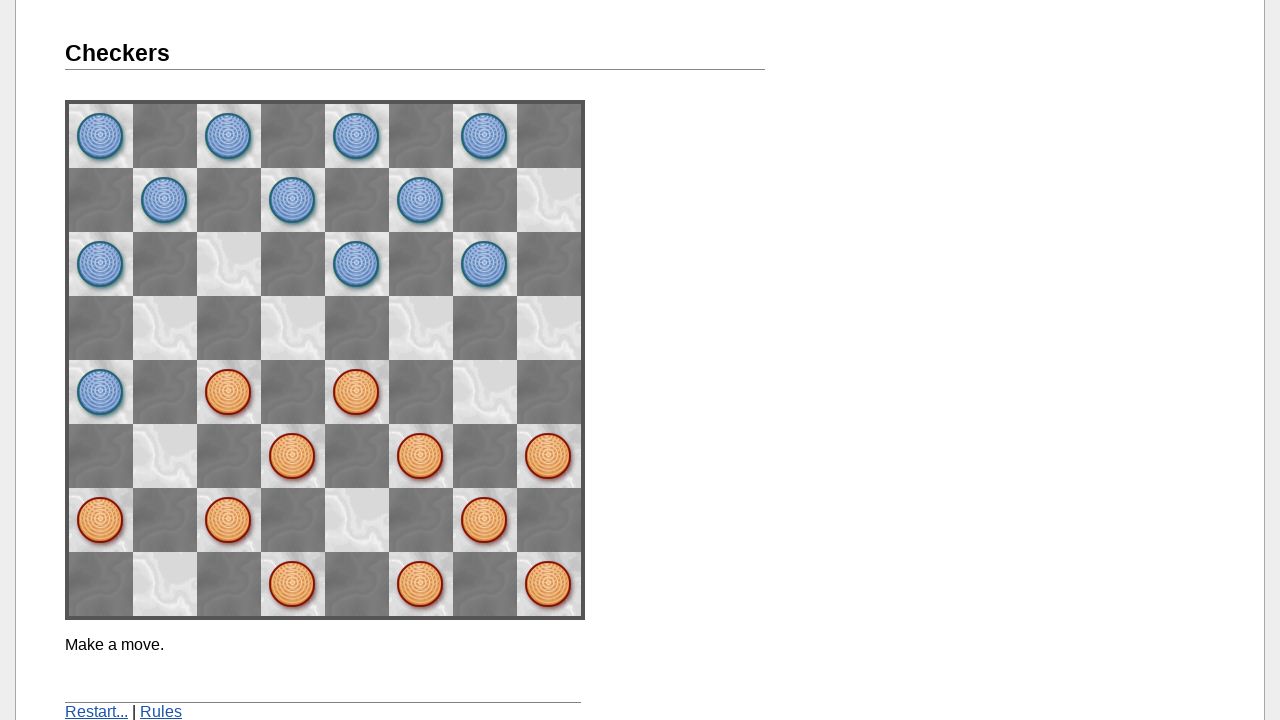

Clicked restart link to reset the game at (96, 712) on xpath=//*[@href = './']
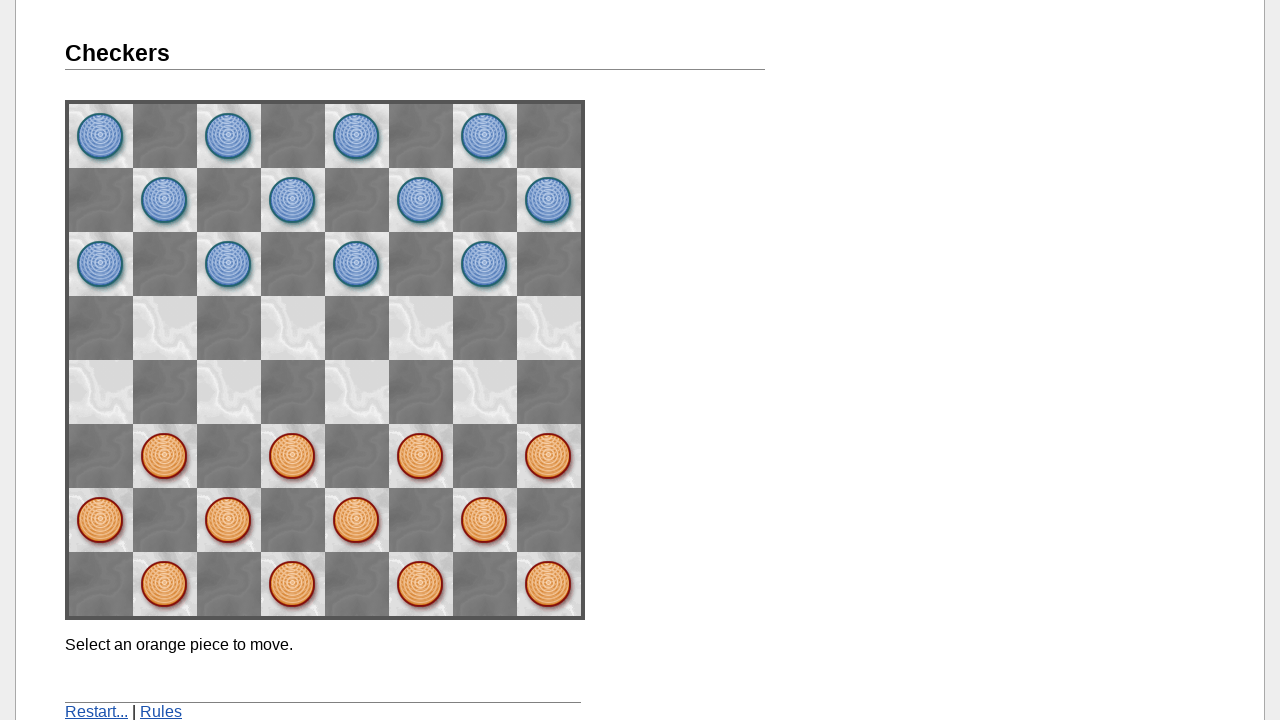

Waited 1 second for game restart to complete
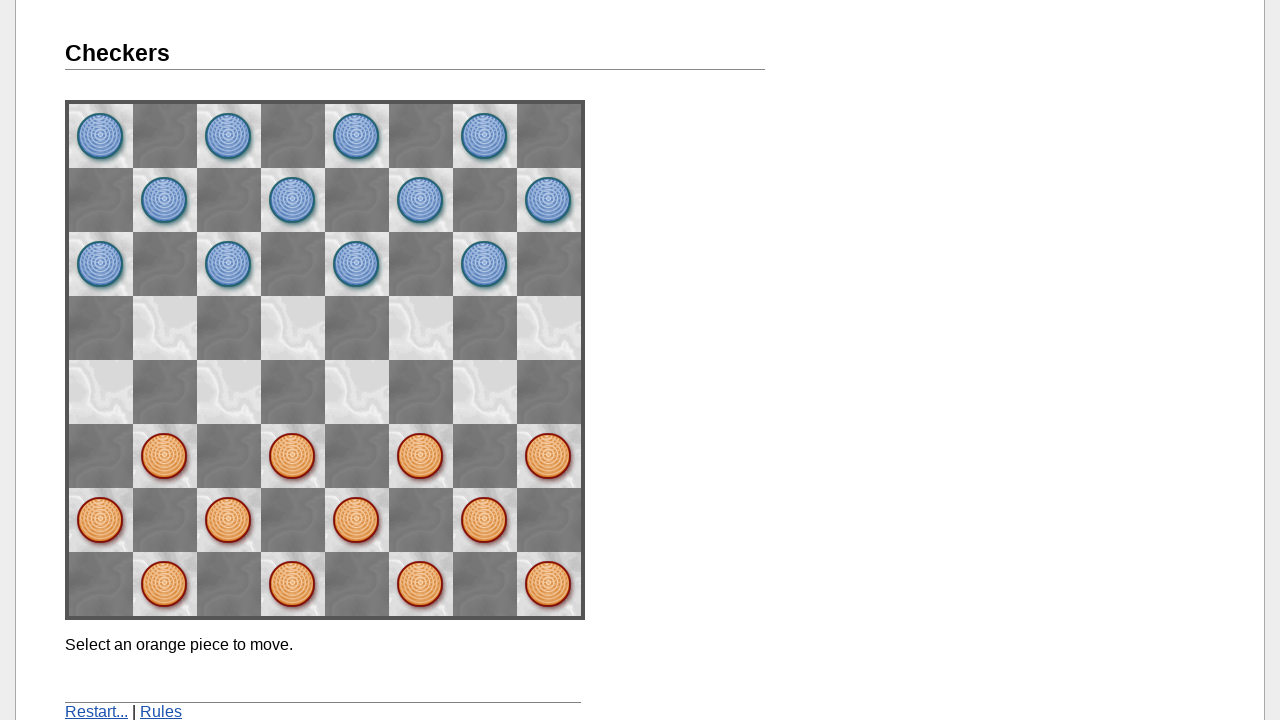

Verified game restart was successful - initial instruction message appeared
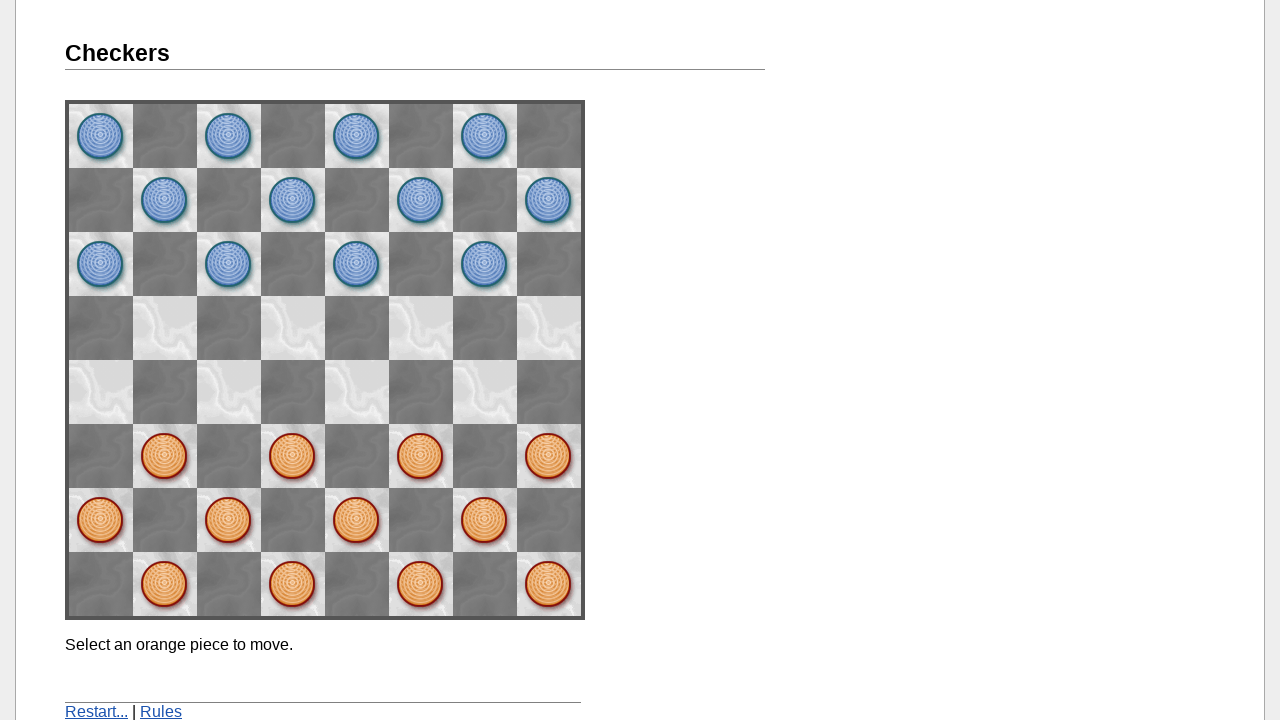

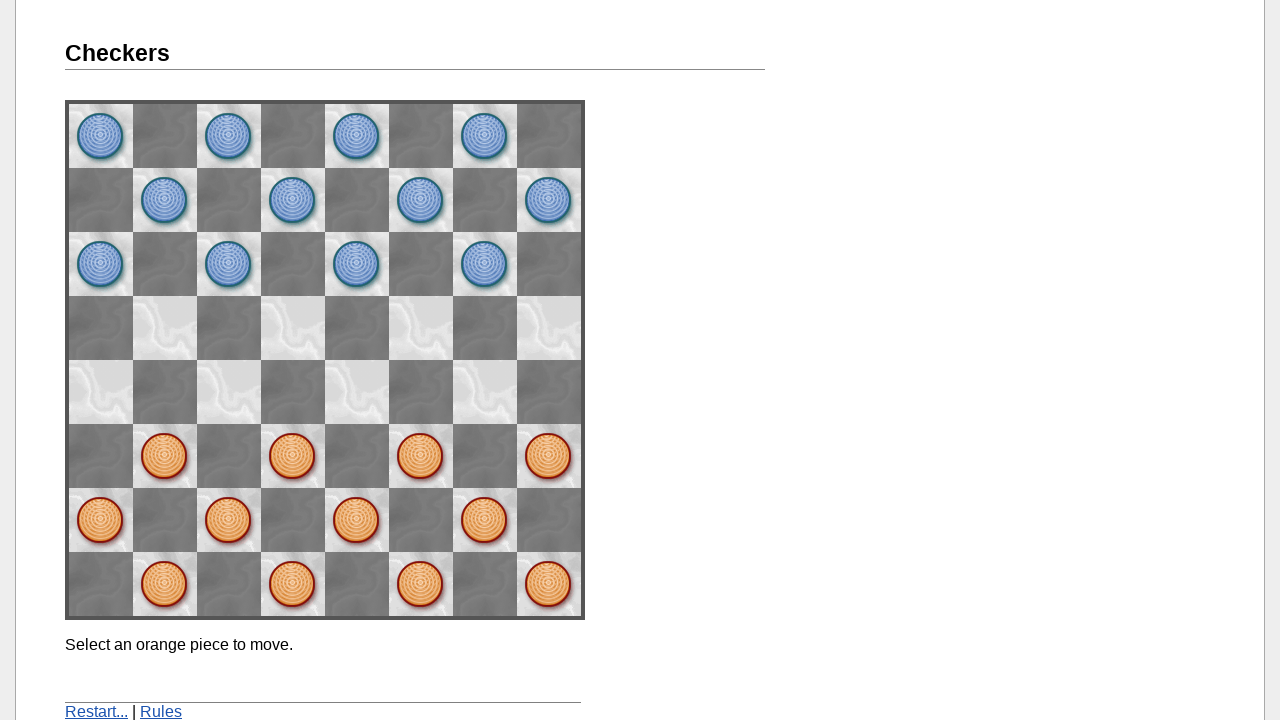